Tests the feedback form by entering name, age, selecting gender and languages, then submitting the form

Starting URL: https://acctabootcamp.github.io/site/tasks/provide_feedback

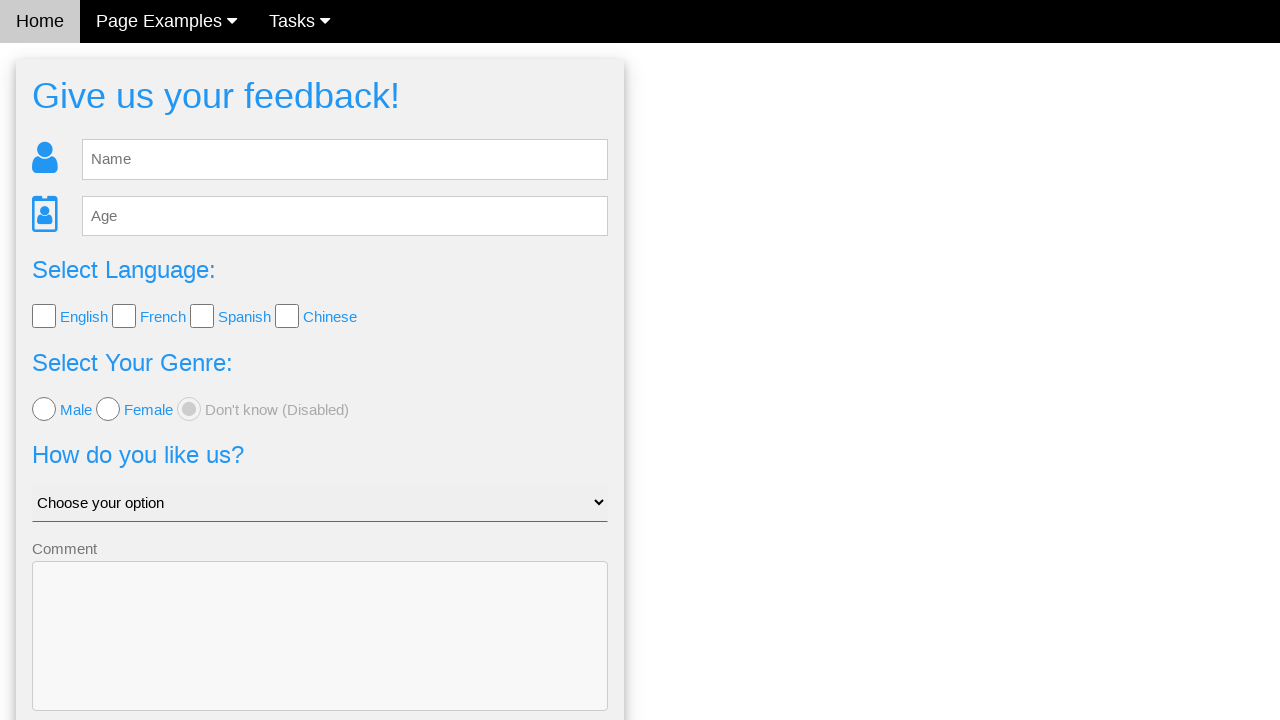

Cleared name input field on #fb_name
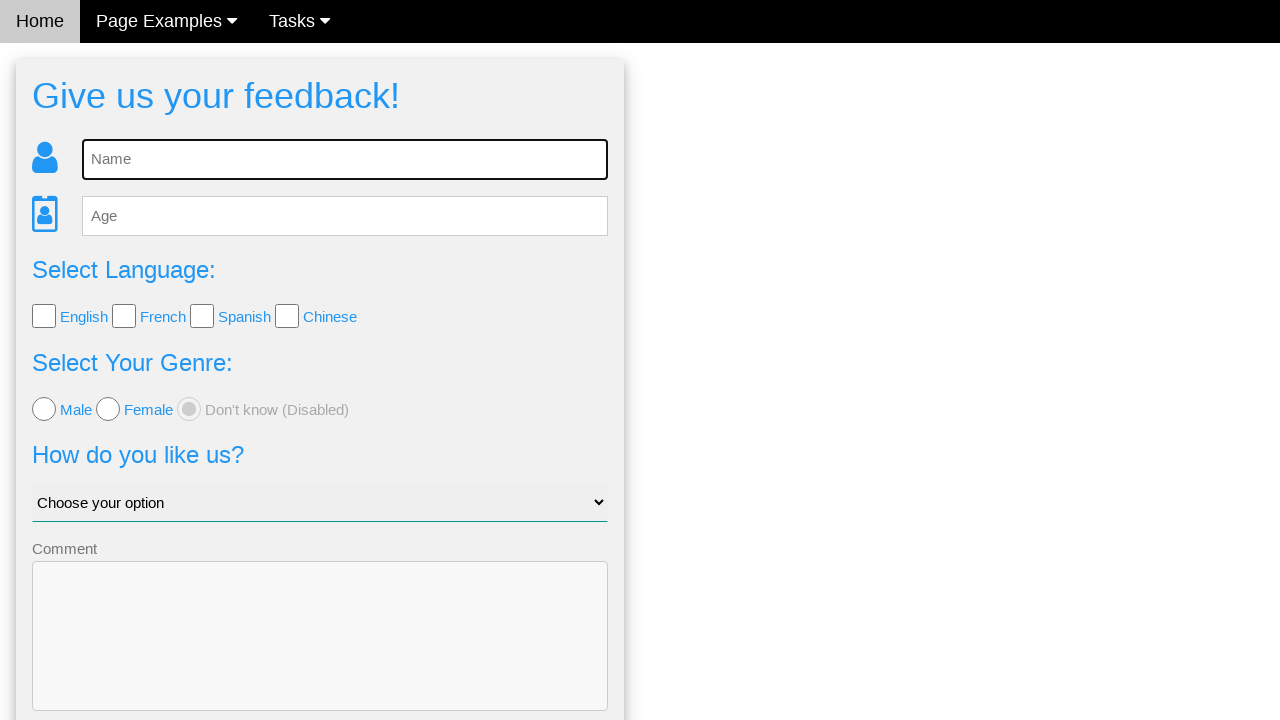

Filled name field with 'Jane Doe' on #fb_name
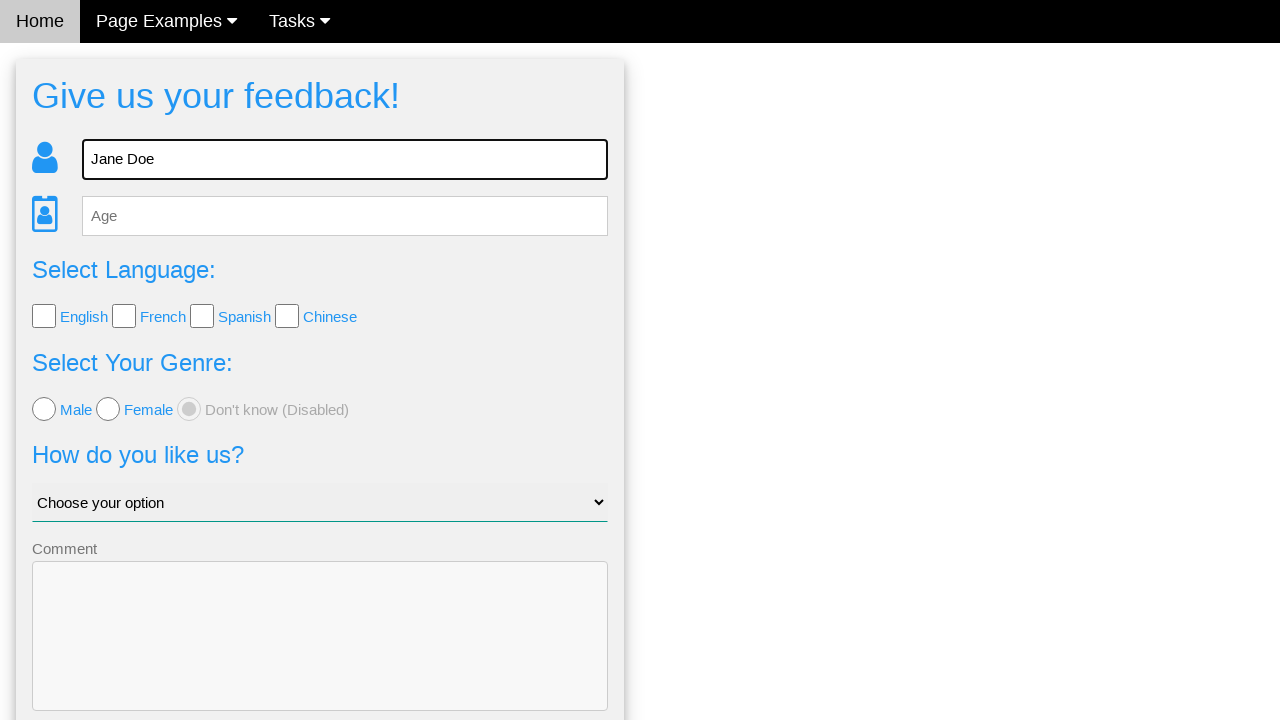

Cleared age input field on #fb_age
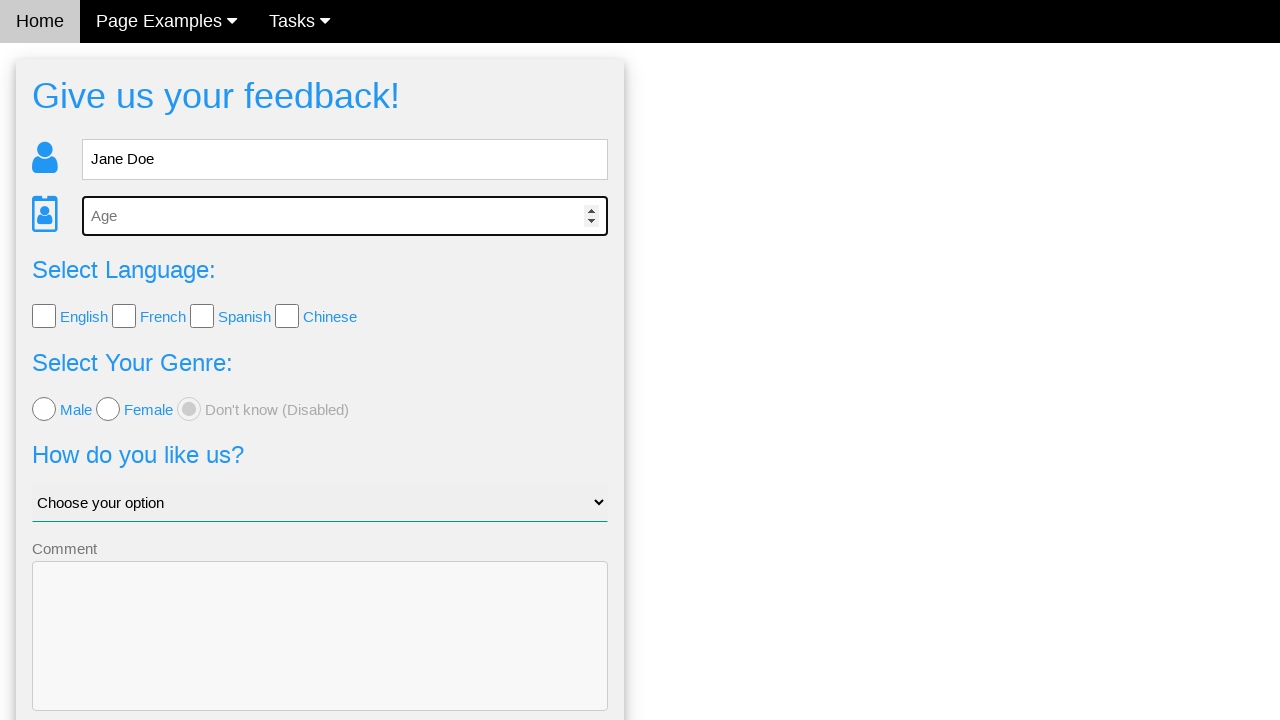

Filled age field with '32' on #fb_age
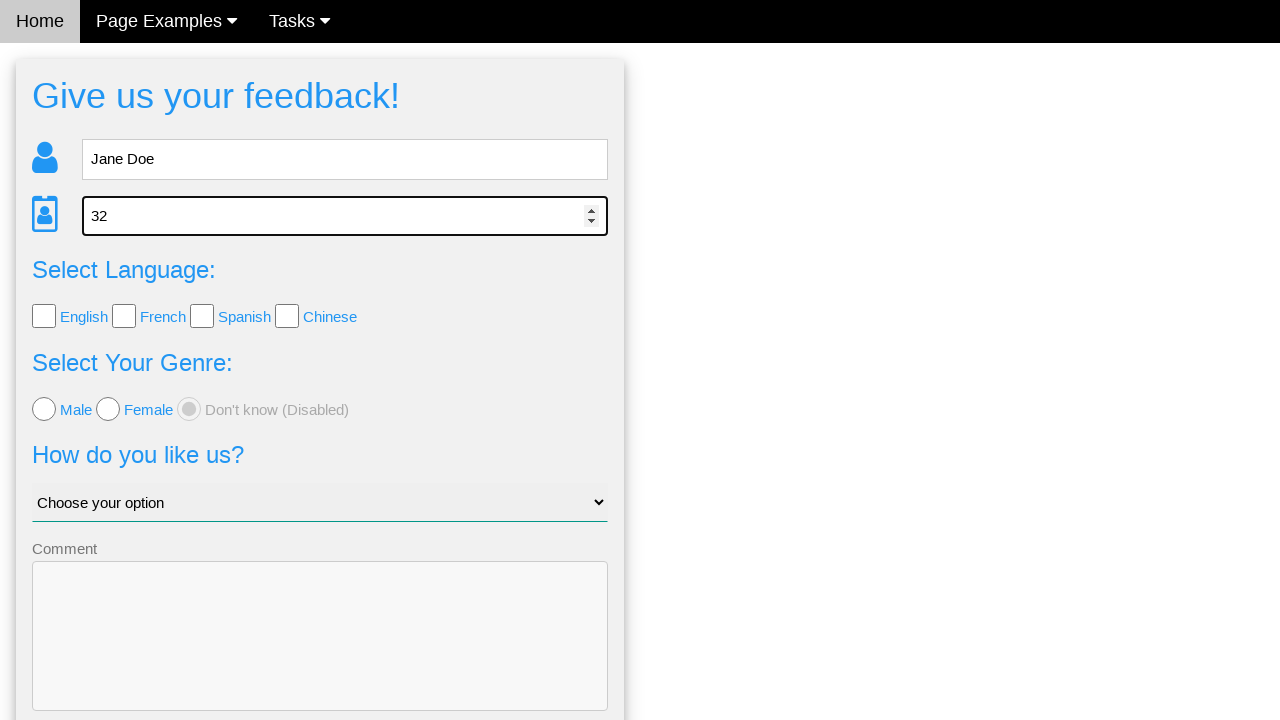

Selected 'female' gender option at (108, 409) on [value='female']
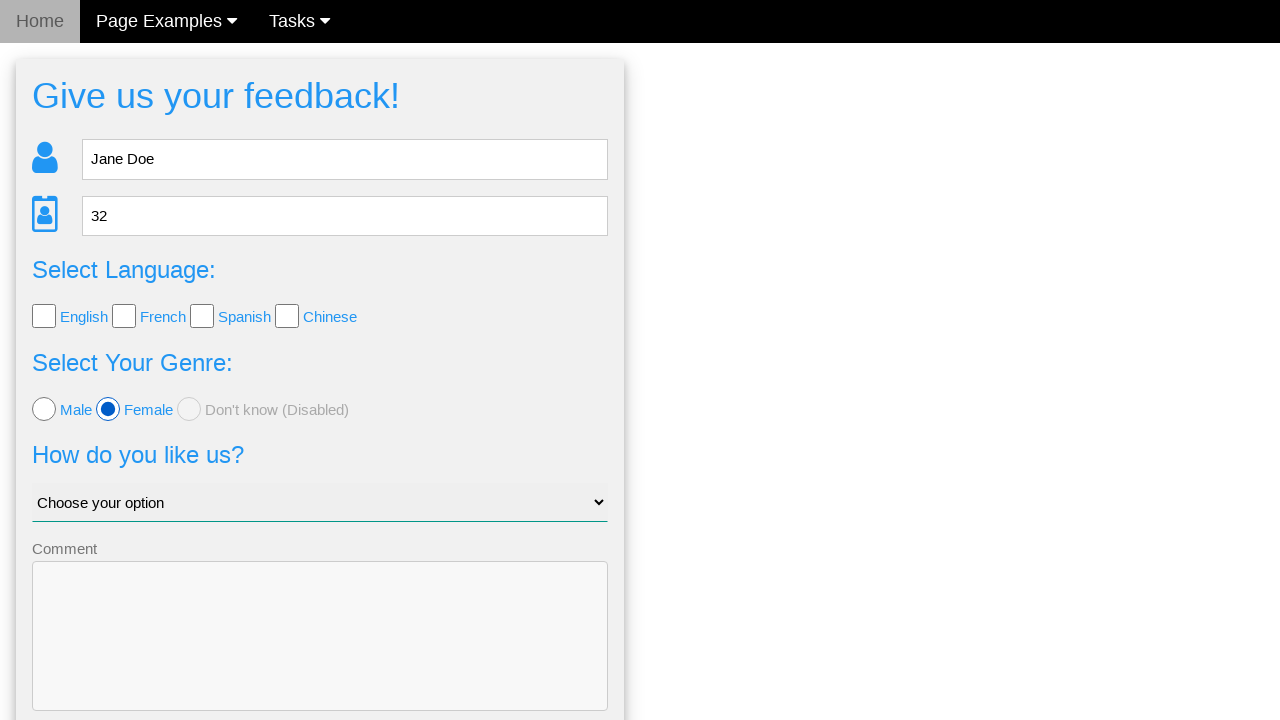

Selected 'English' language option at (44, 316) on [value='English']
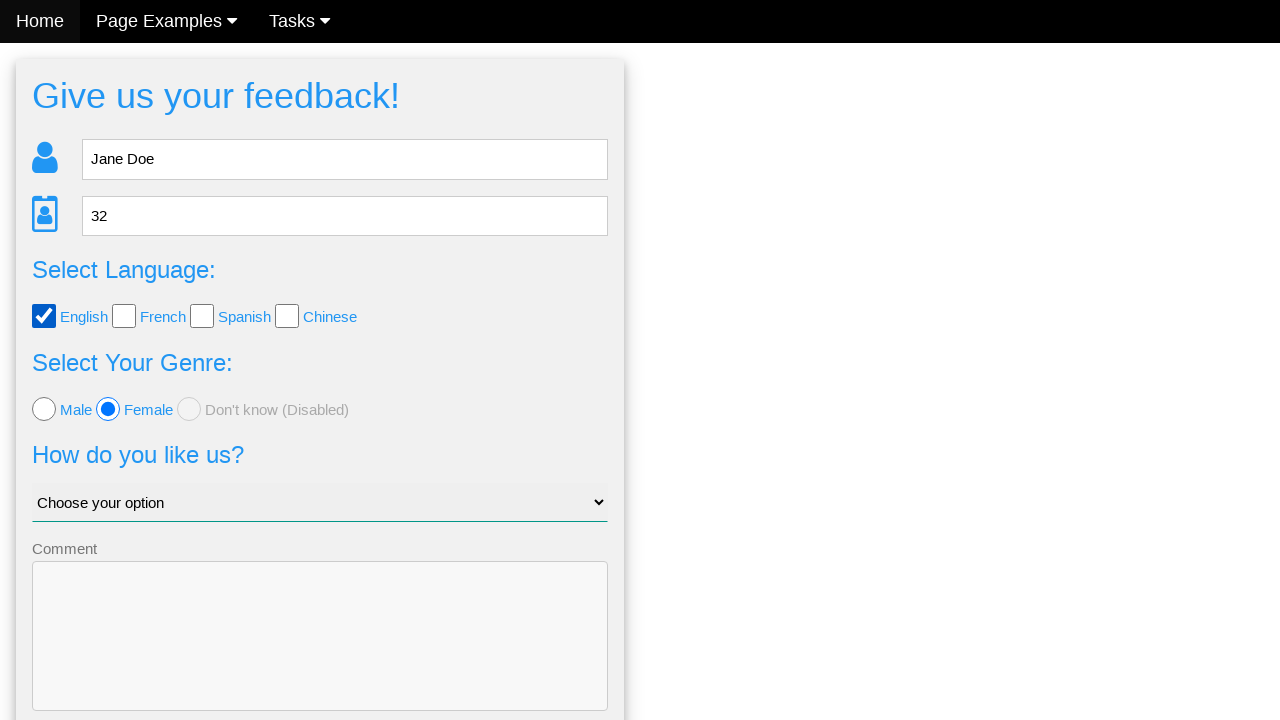

Selected 'French' language option at (124, 316) on [value='French']
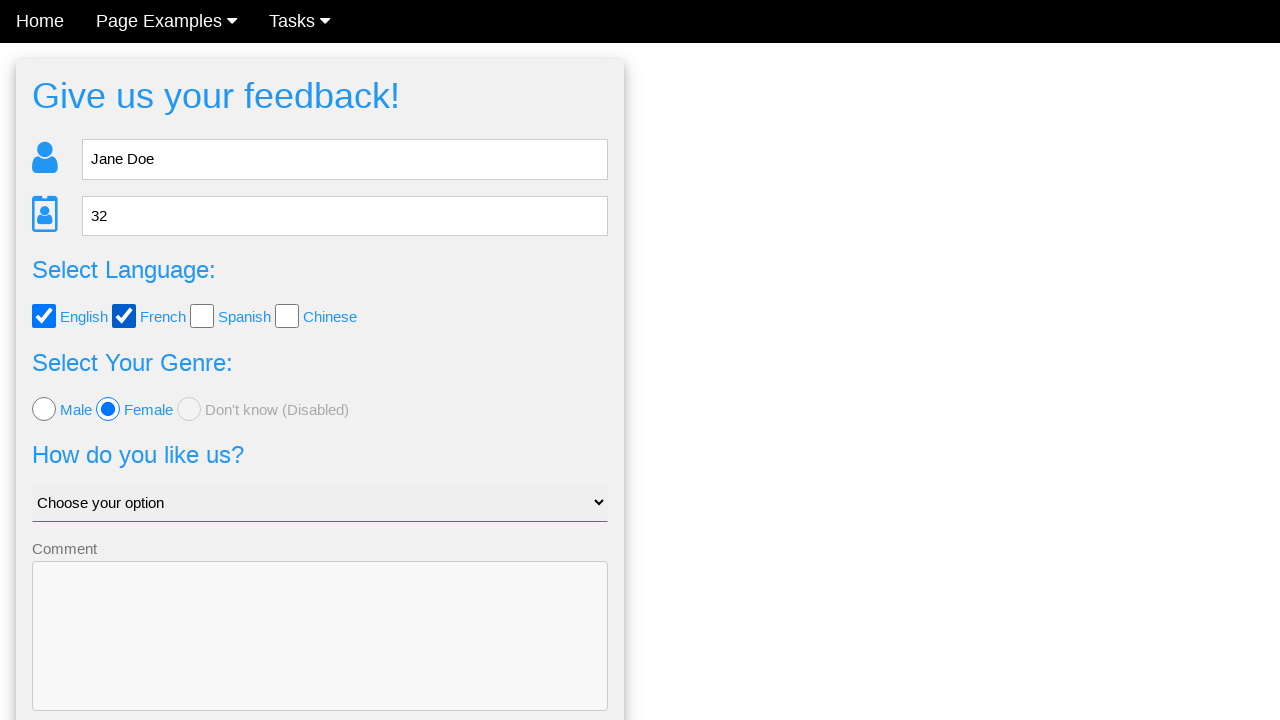

Clicked submit button to send feedback form at (320, 656) on .w3-btn-block
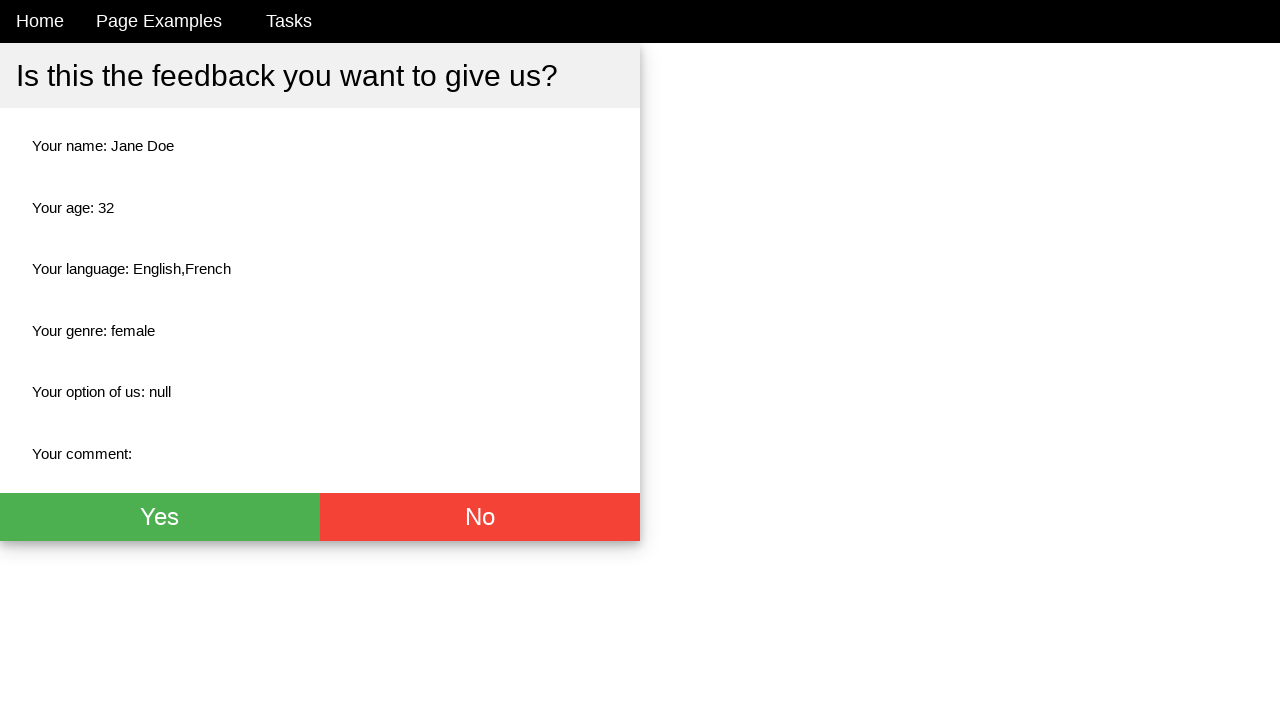

Feedback form submitted successfully and confirmation page loaded
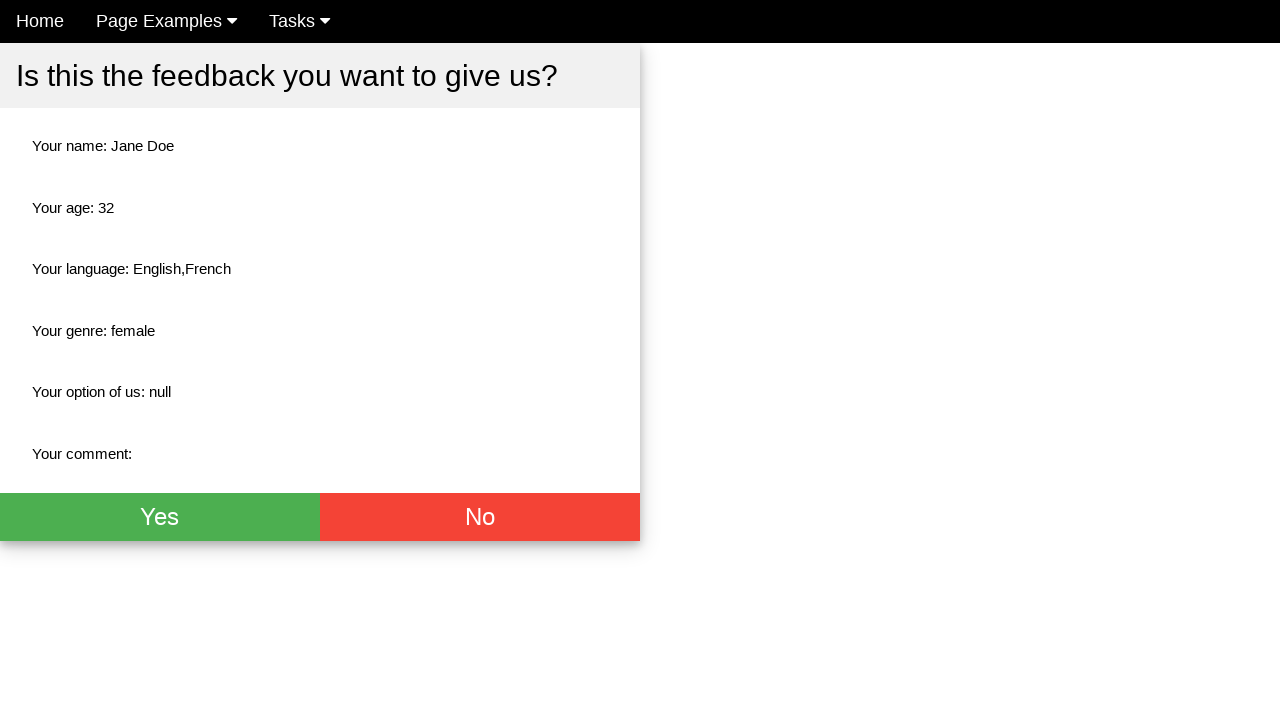

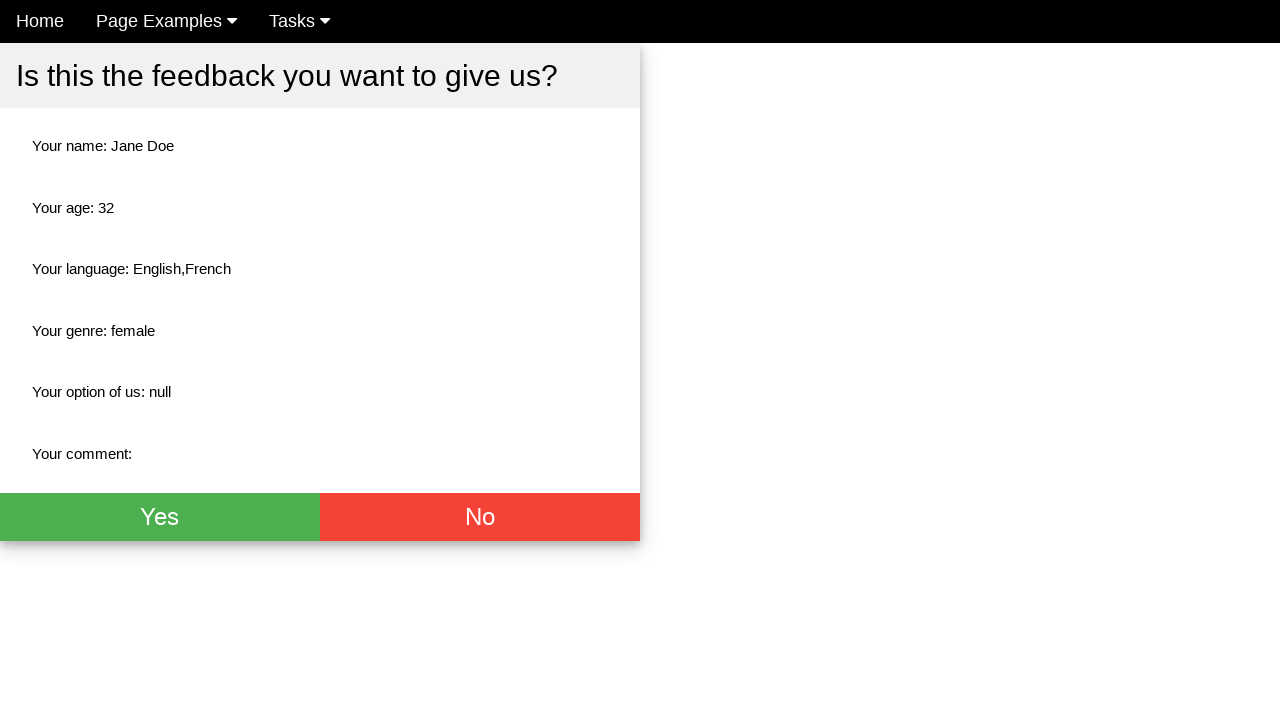